Tests radio button selection by clicking through three radio button options

Starting URL: https://formy-project.herokuapp.com/radiobutton

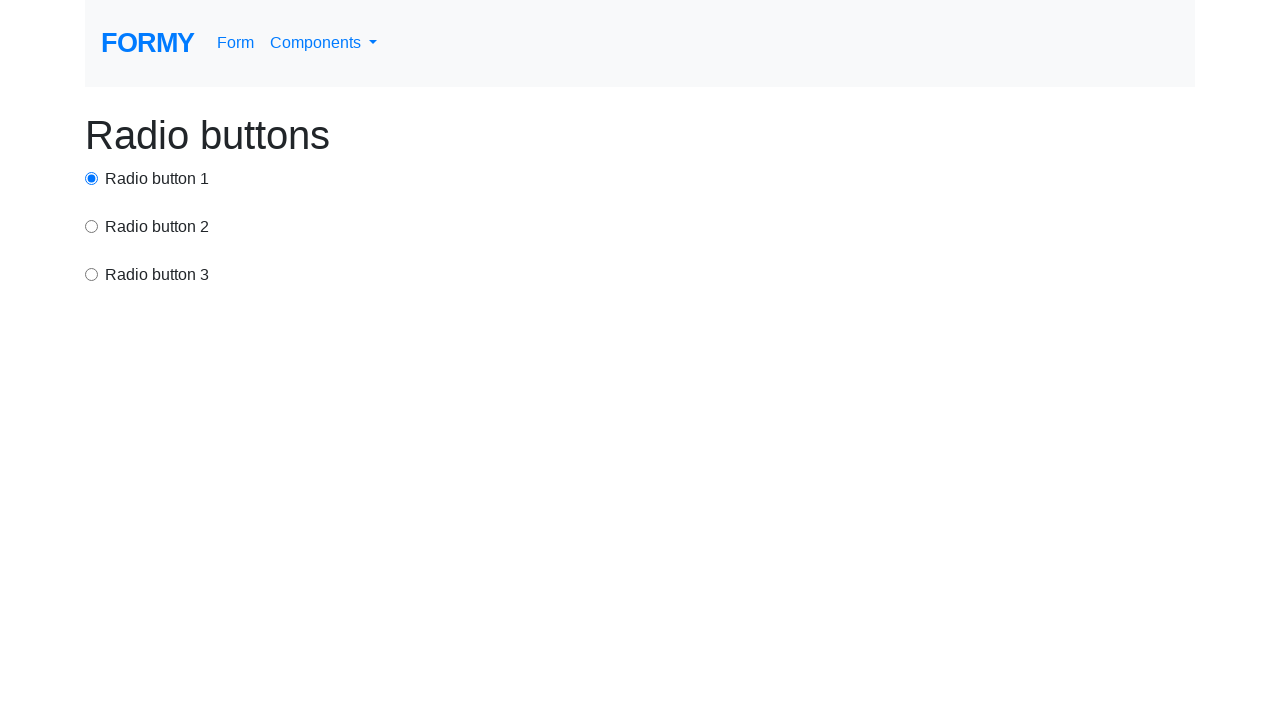

Clicked first radio button option at (92, 178) on #radio-button-1
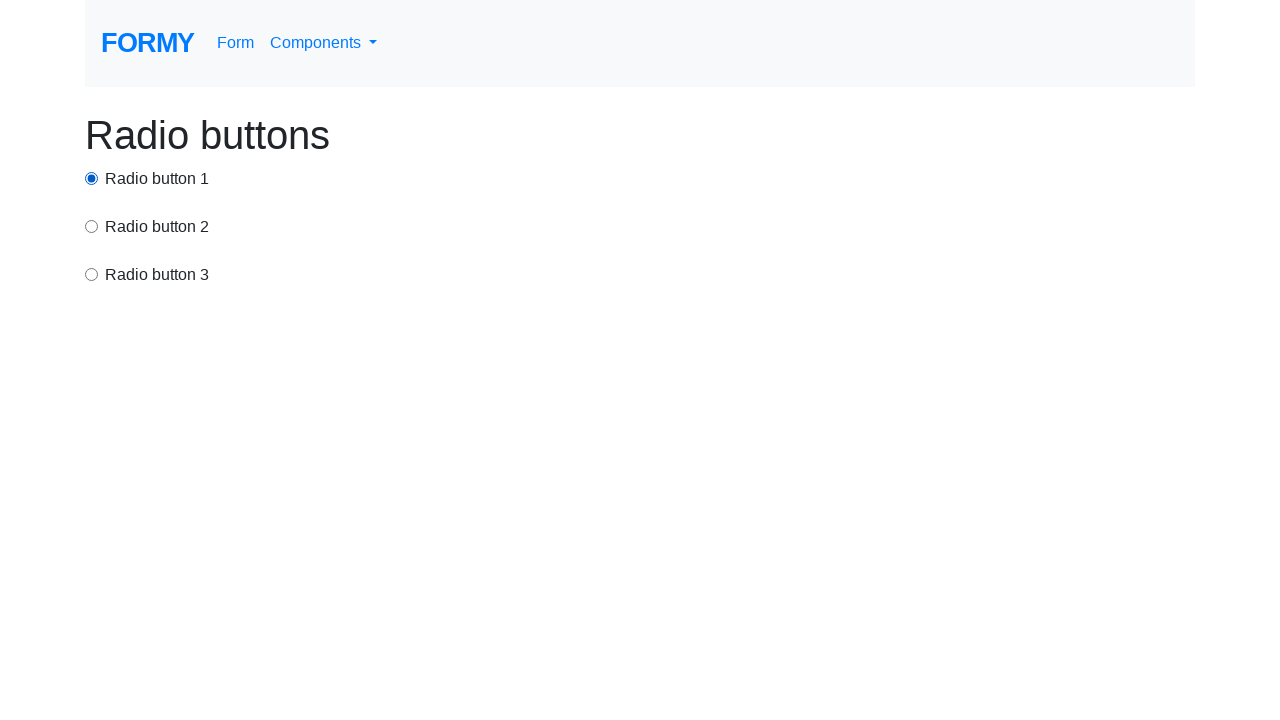

Clicked second radio button option at (92, 226) on input[value='option2']
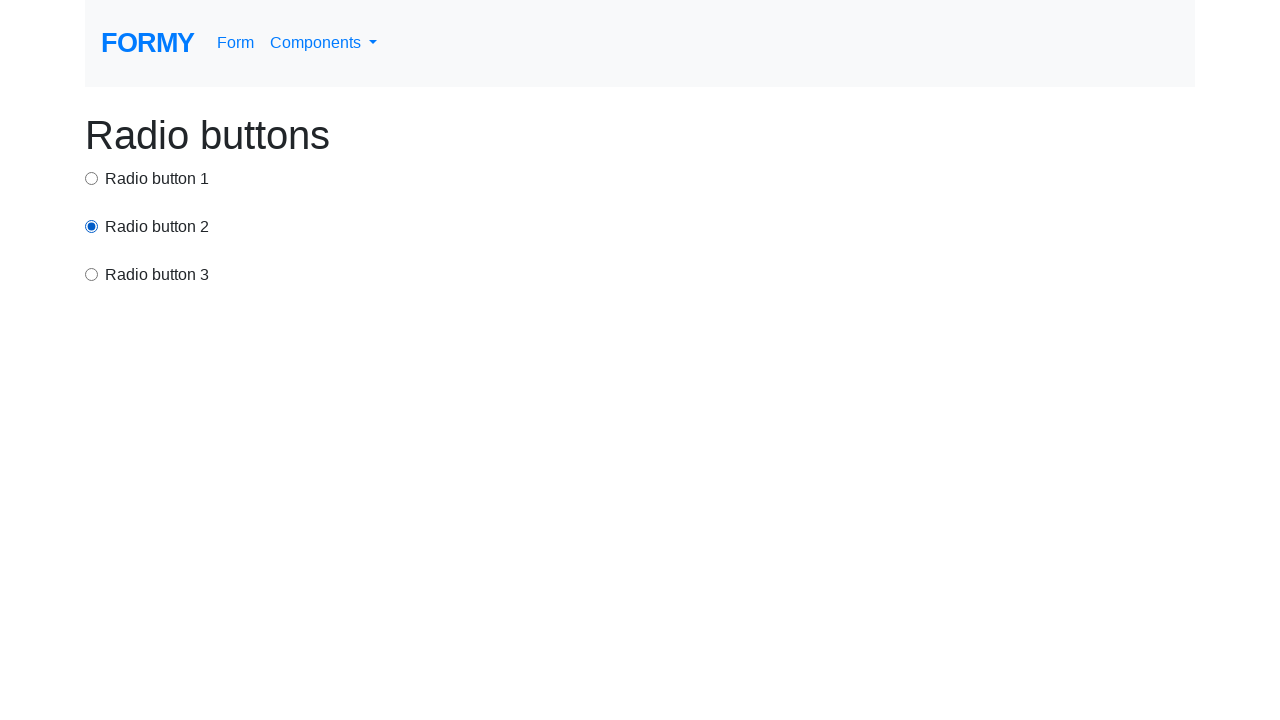

Clicked third radio button option at (92, 274) on input[value='option3']
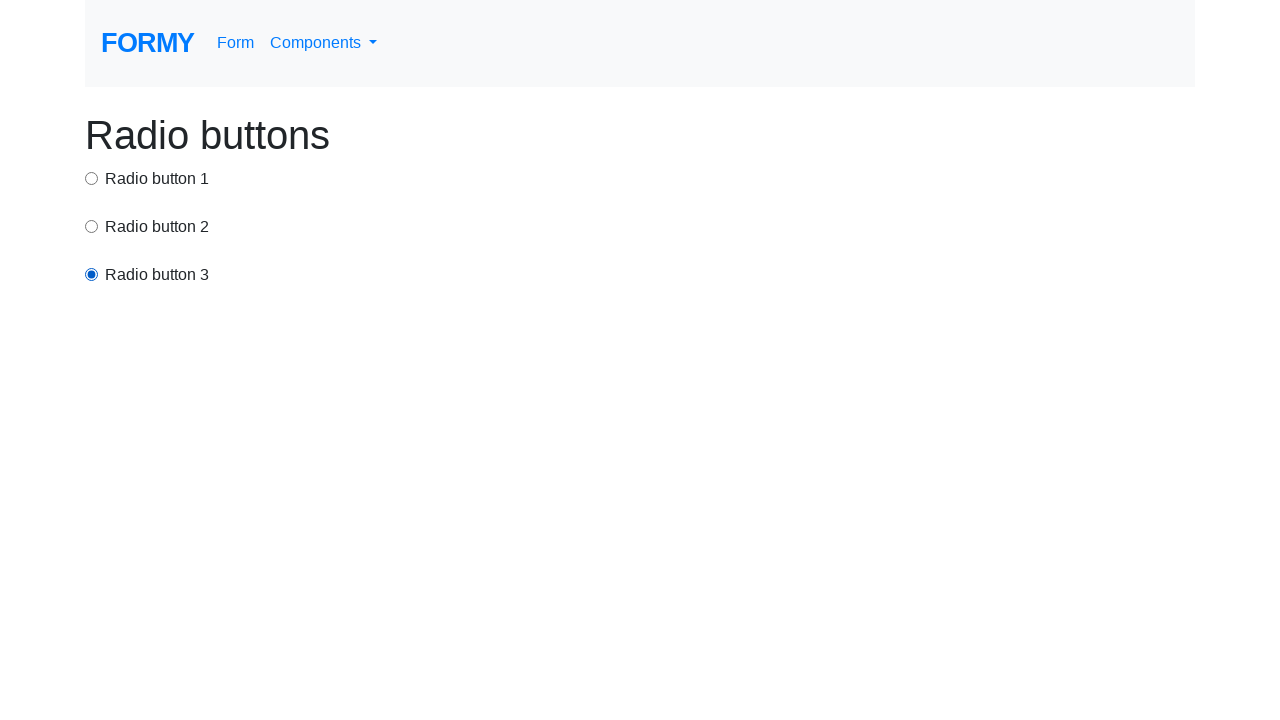

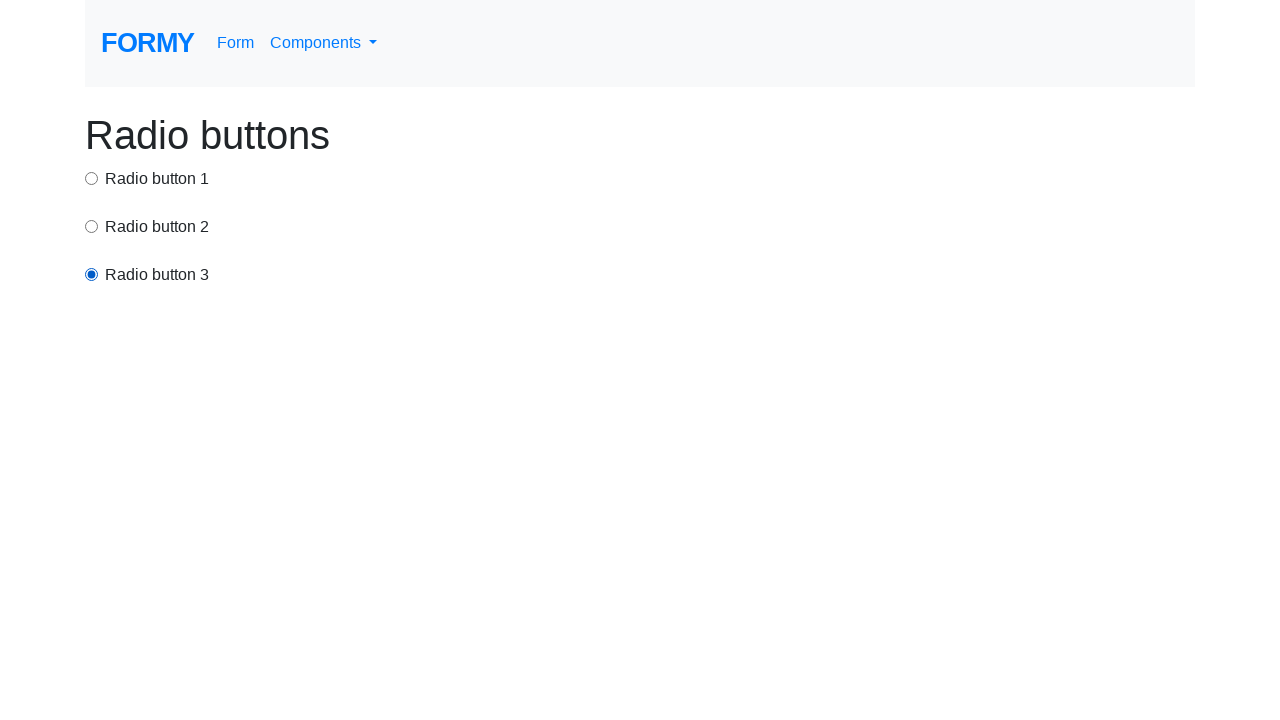